Tests API link that returns 403 Forbidden status code

Starting URL: https://demoqa.com/elements

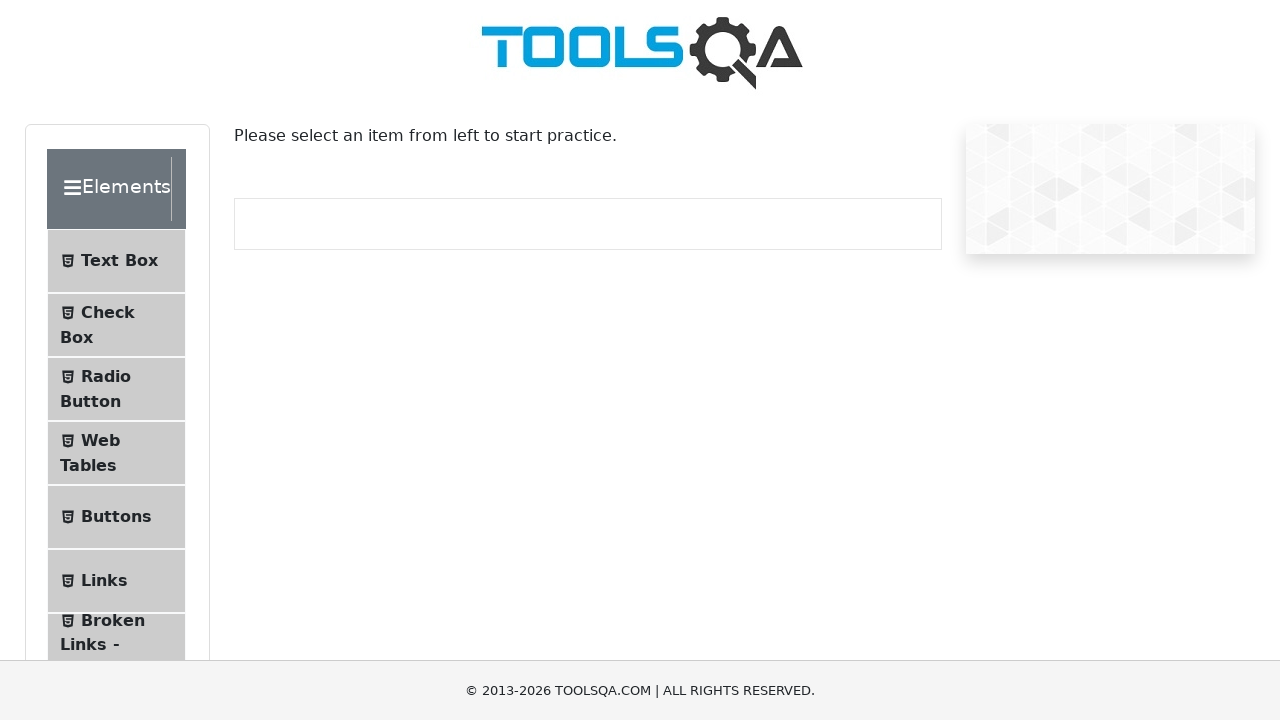

Scrolled Links menu item into view
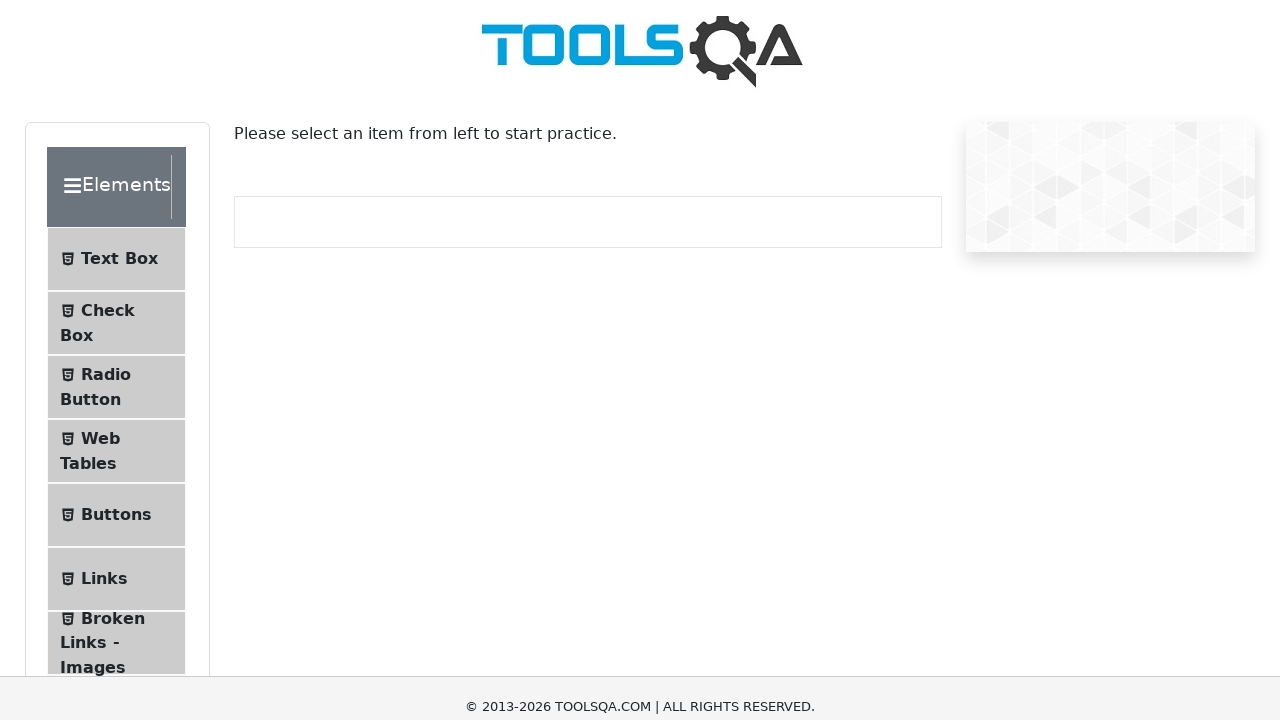

Clicked Links menu item at (116, 32) on #item-5
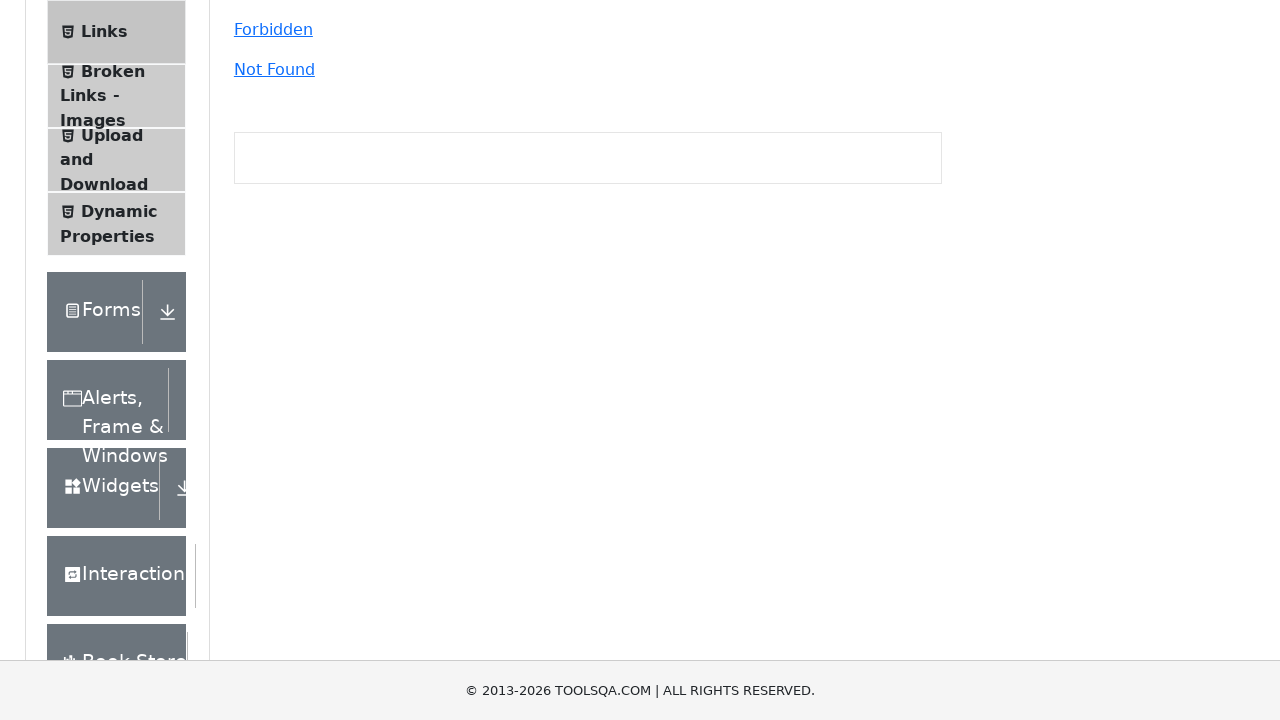

Waited 1000ms for page to load
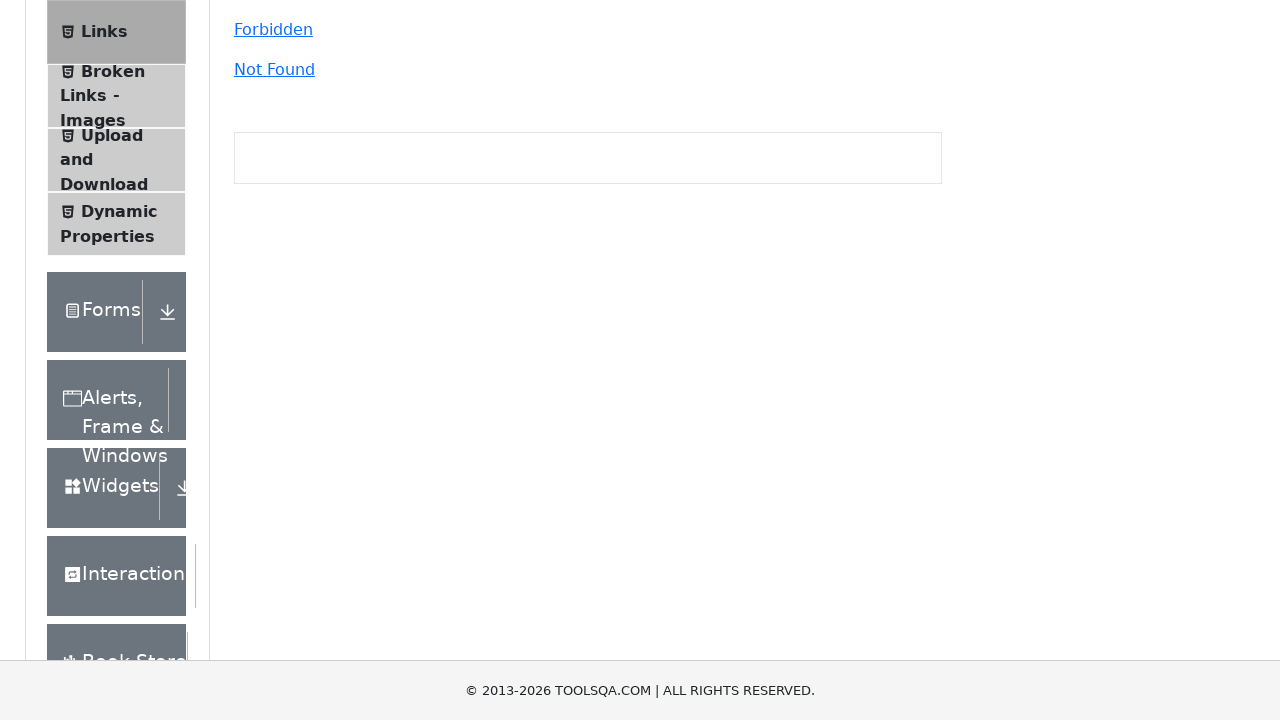

Clicked Forbidden link to trigger 403 response at (273, 30) on #forbidden
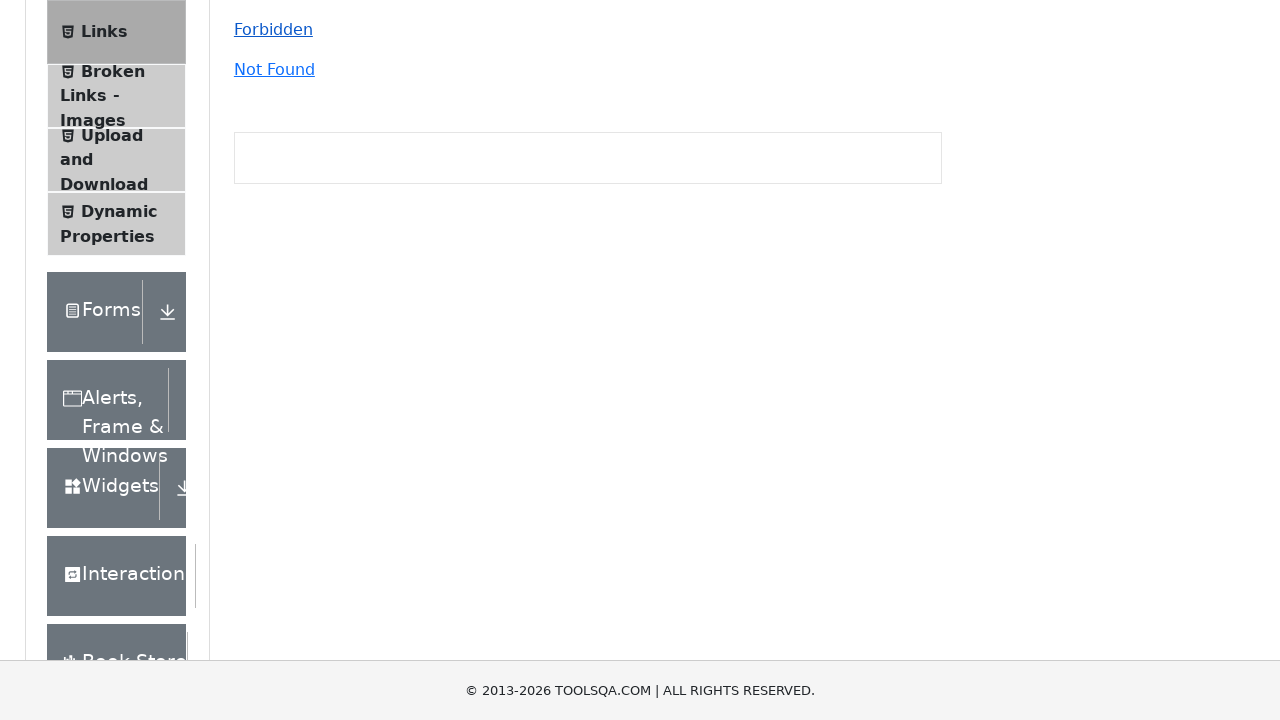

Waited for 403 Forbidden response message to appear
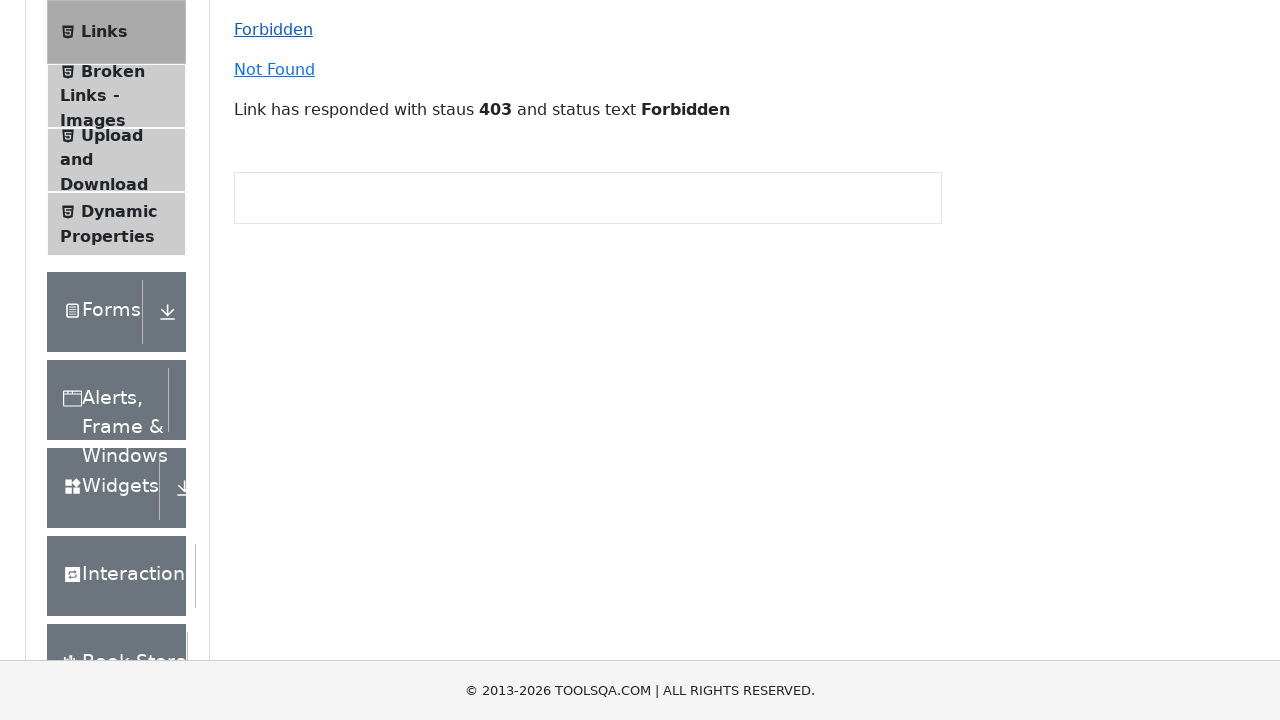

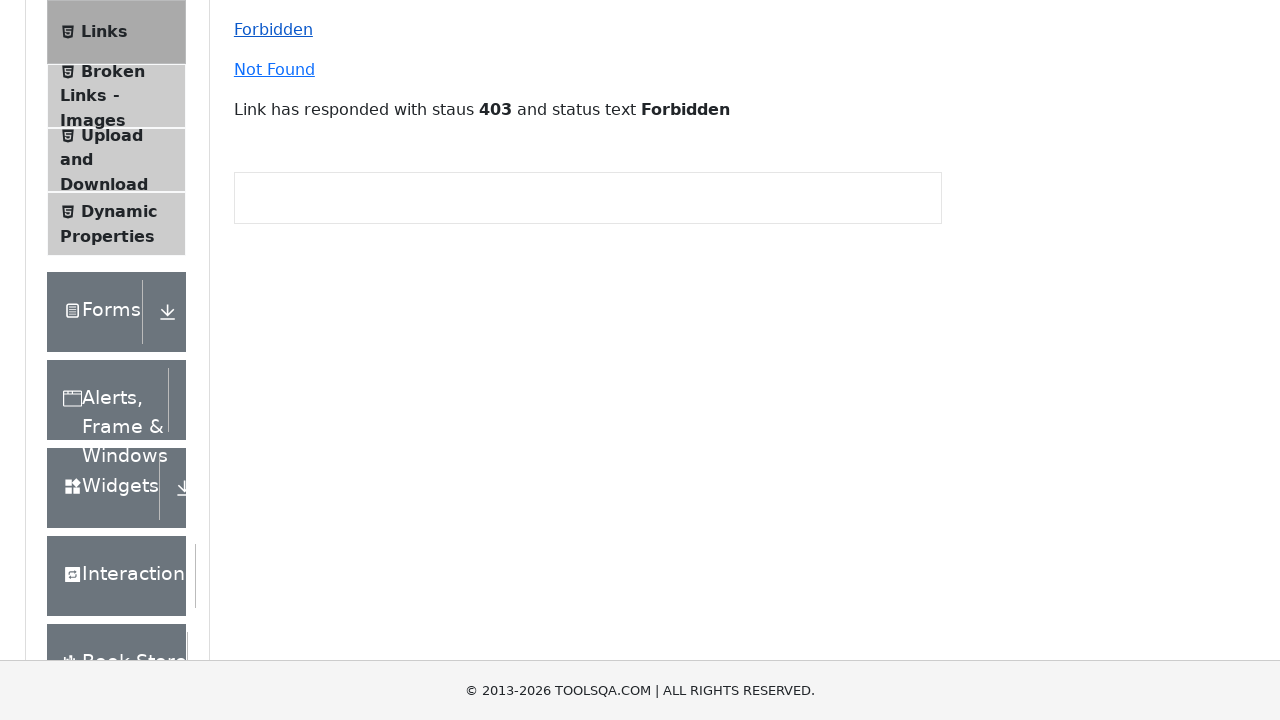